Tests the AngularJS homepage todo list by adding a new todo item, verifying it appears in the list, and marking it as complete.

Starting URL: https://angularjs.org

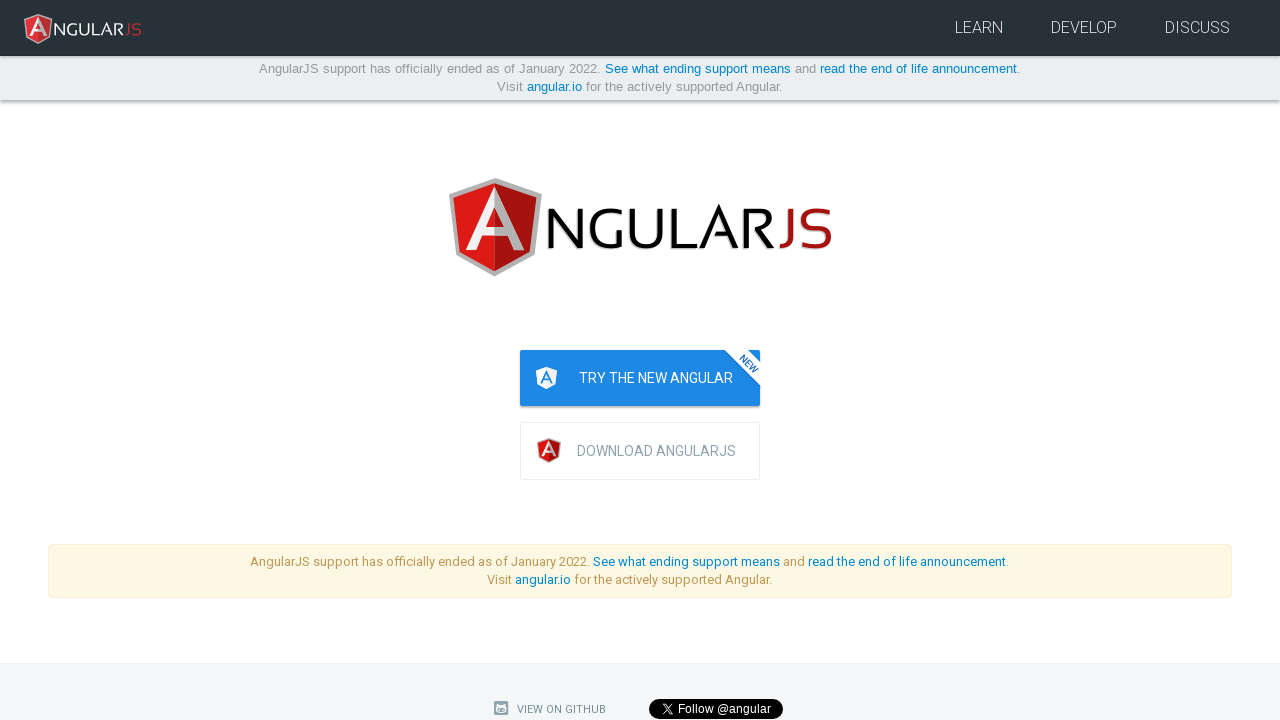

Filled todo text input with 'write first protractor test' on [ng-model="todoList.todoText"]
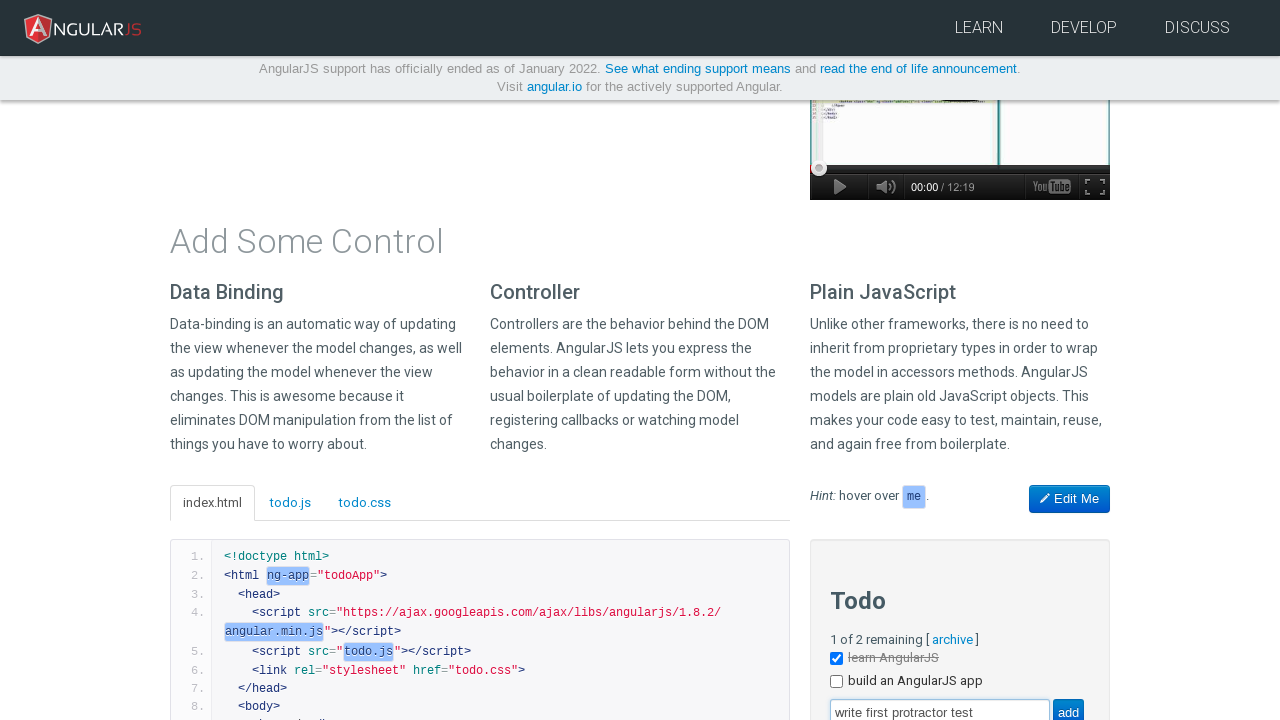

Clicked the add button to create new todo at (1068, 706) on [value="add"]
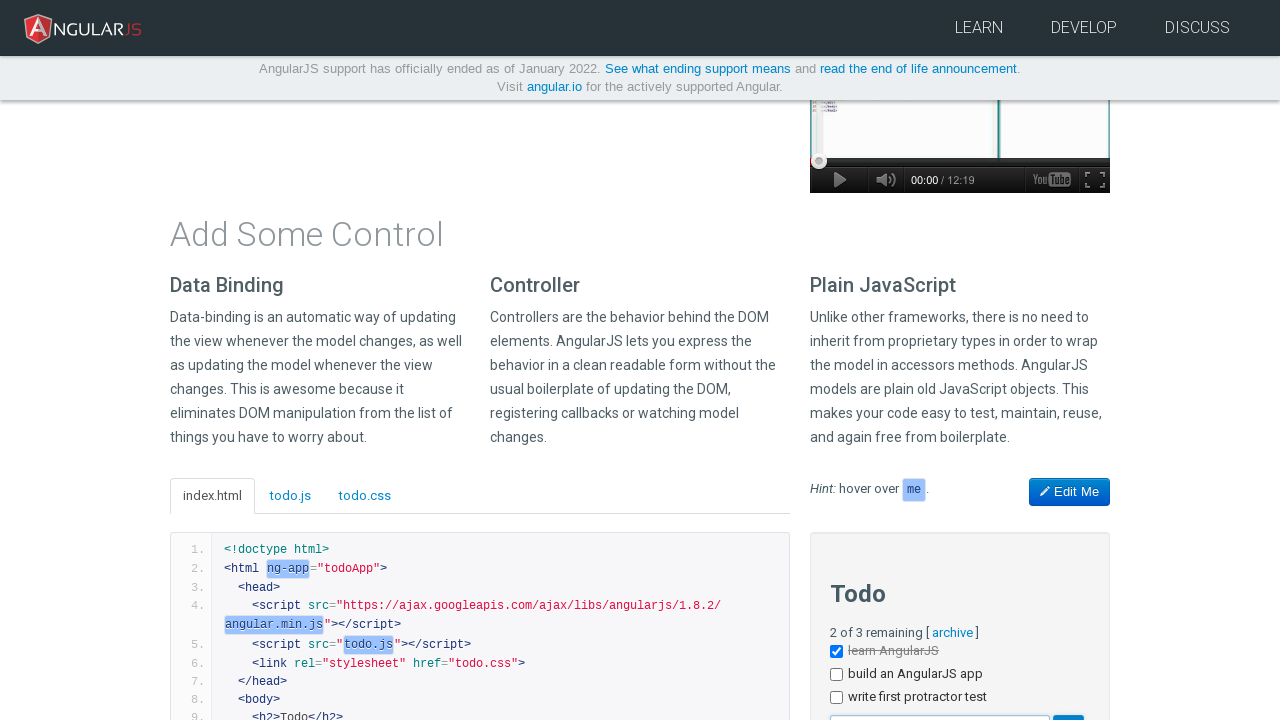

New todo item appeared in the list
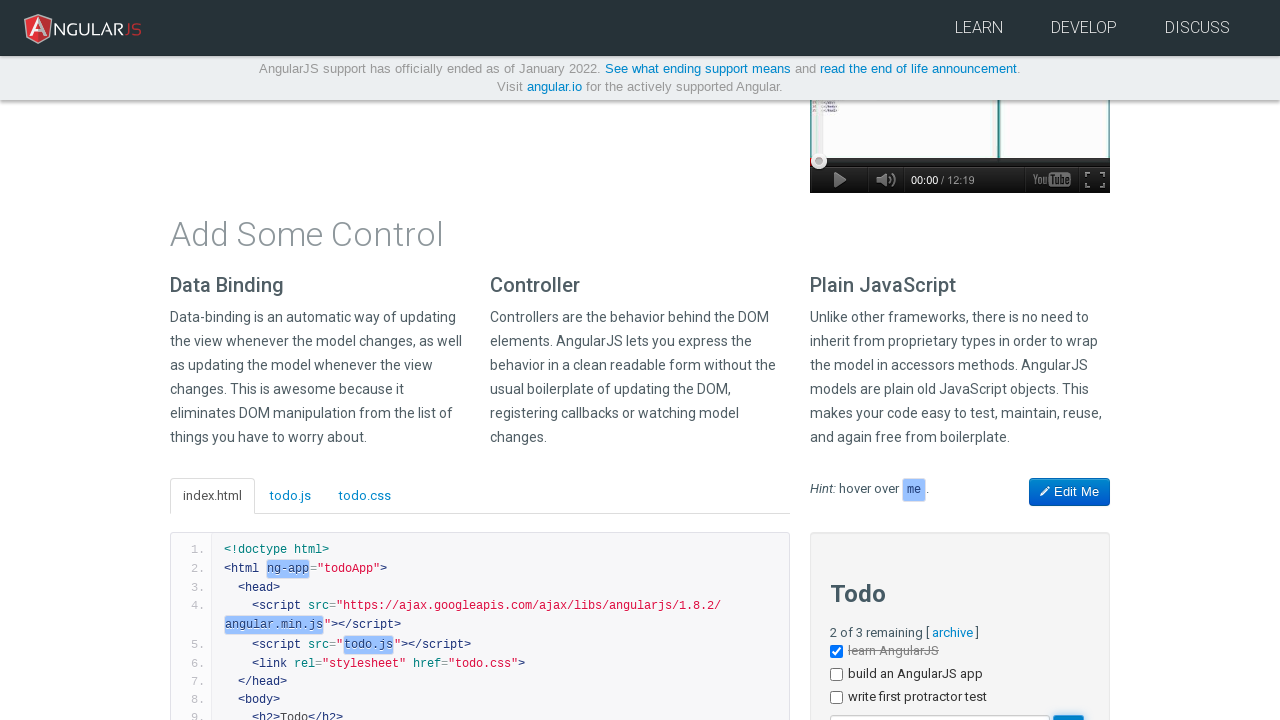

Verified third todo item exists in the list
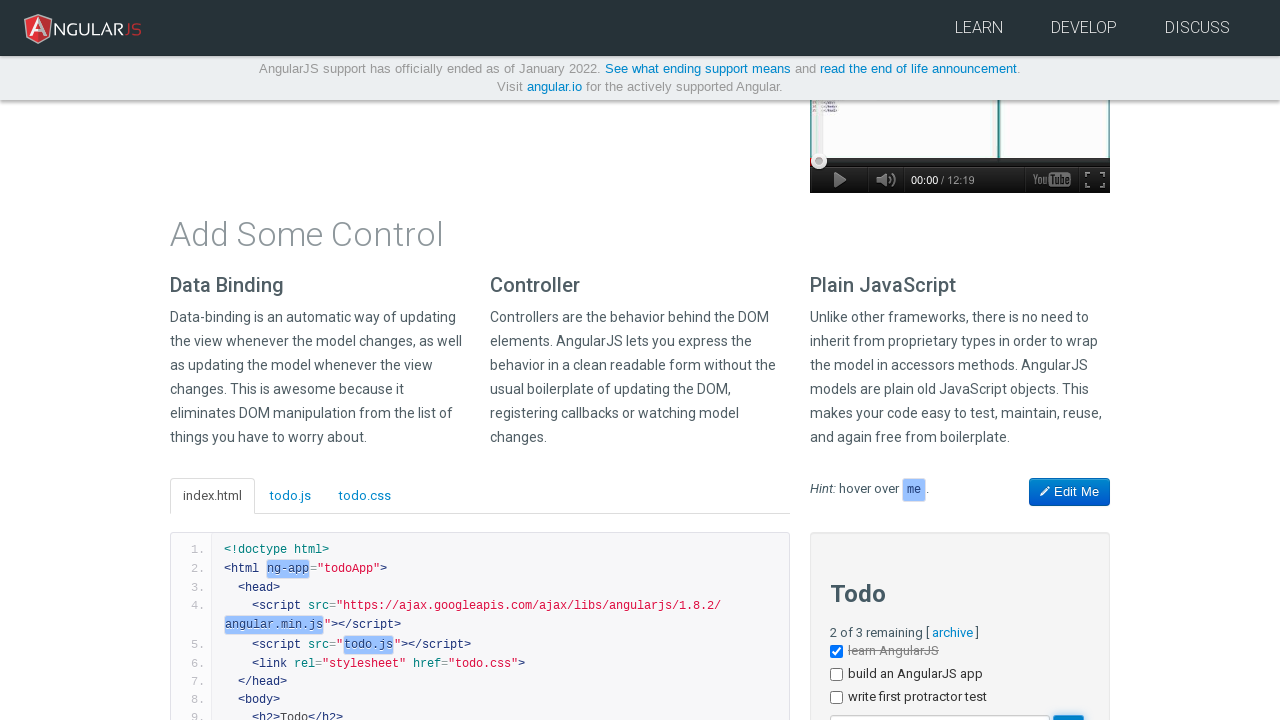

Clicked checkbox on third todo item to mark it complete at (836, 698) on [ng-repeat="todo in todoList.todos"]:nth-child(3) input[type="checkbox"]
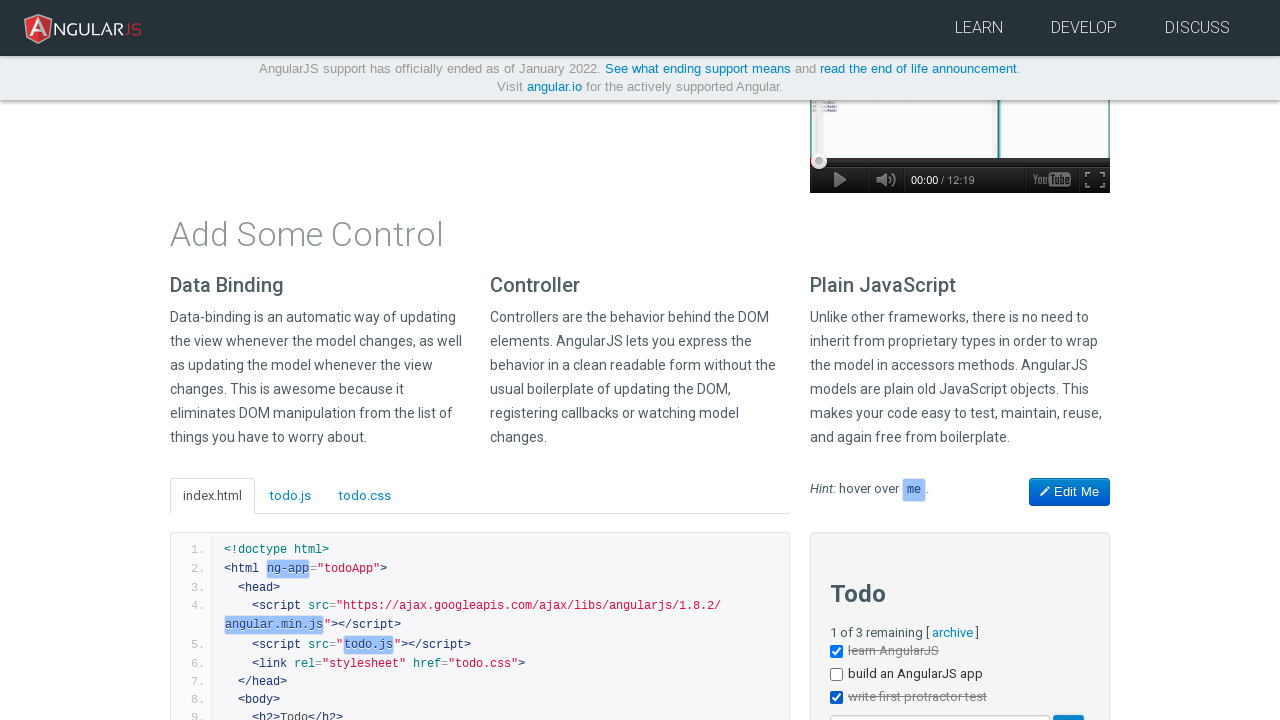

Verified todo item is marked as complete
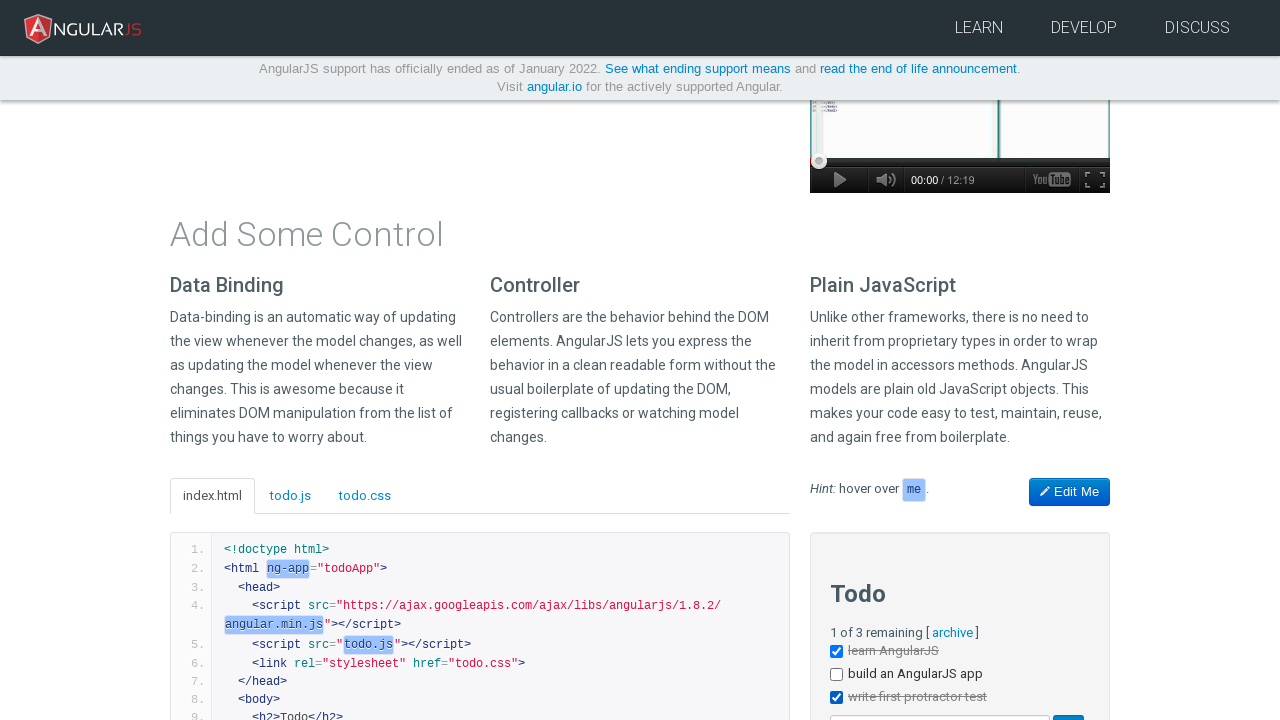

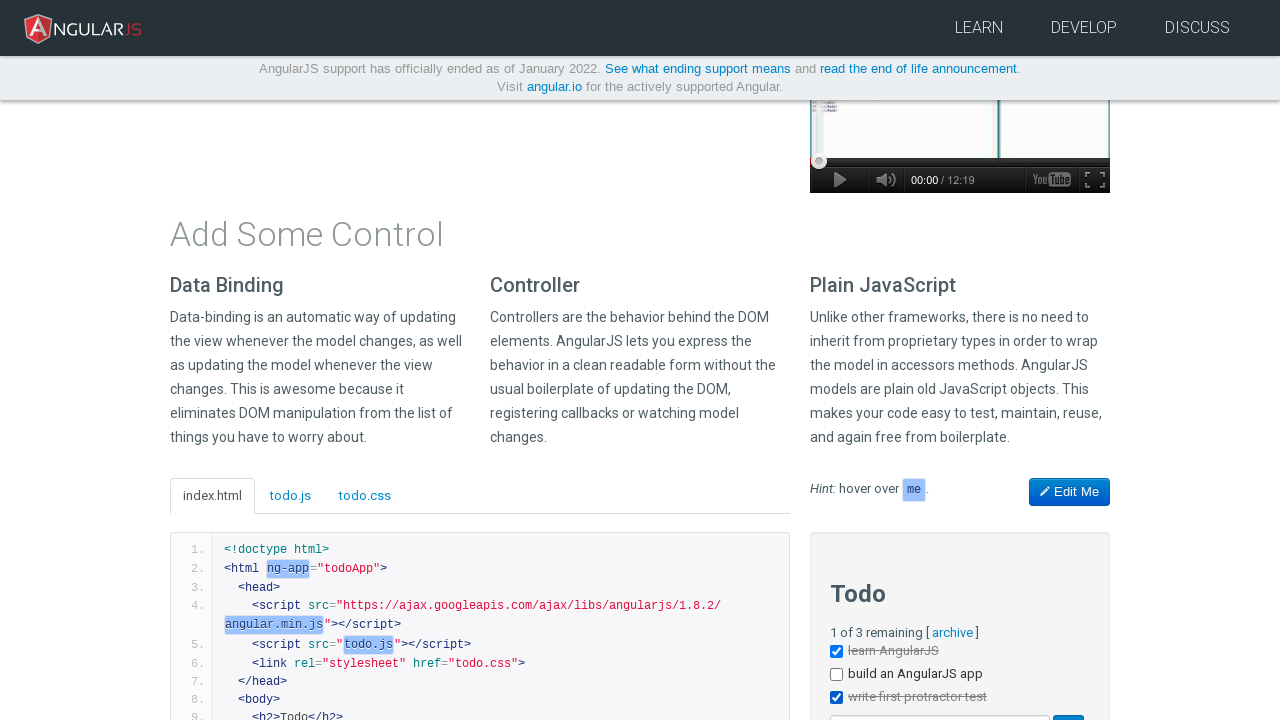